Tests JavaScript-based element clicking on the Heroku test app by clicking the "Add Element" button which dynamically adds elements to the page

Starting URL: https://the-internet.herokuapp.com/add_remove_elements/

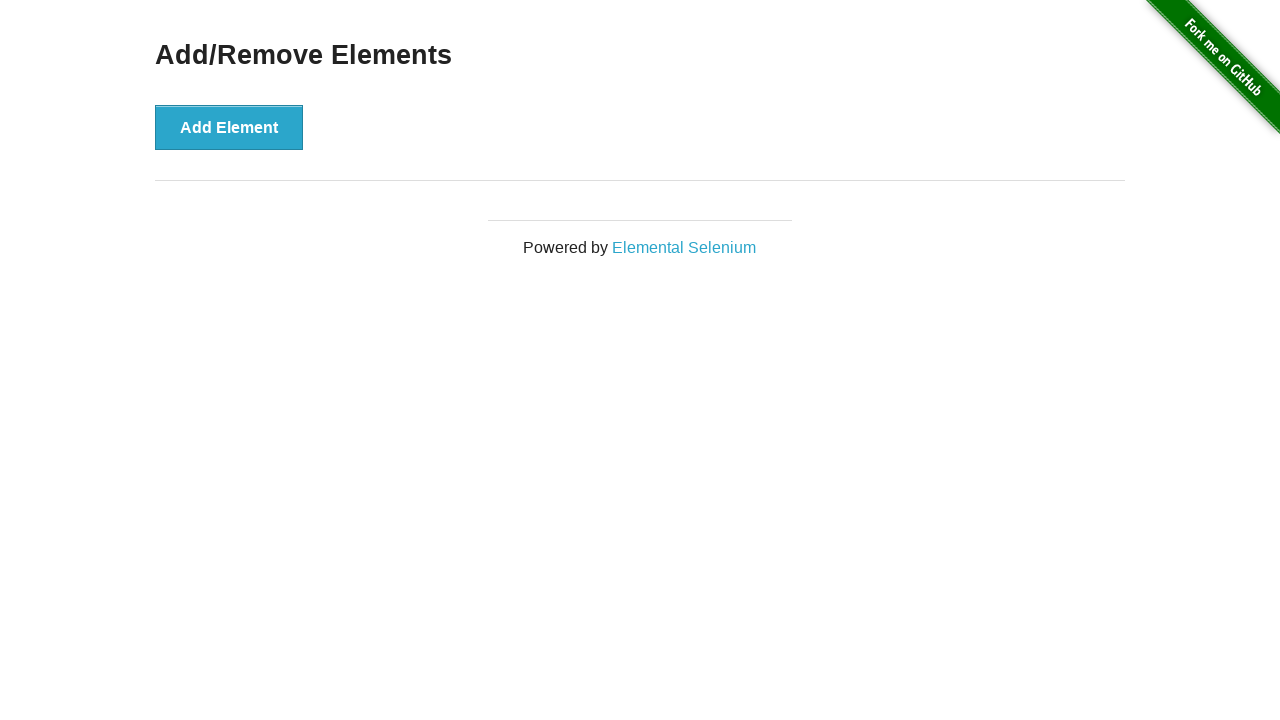

Located the 'Add Element' button
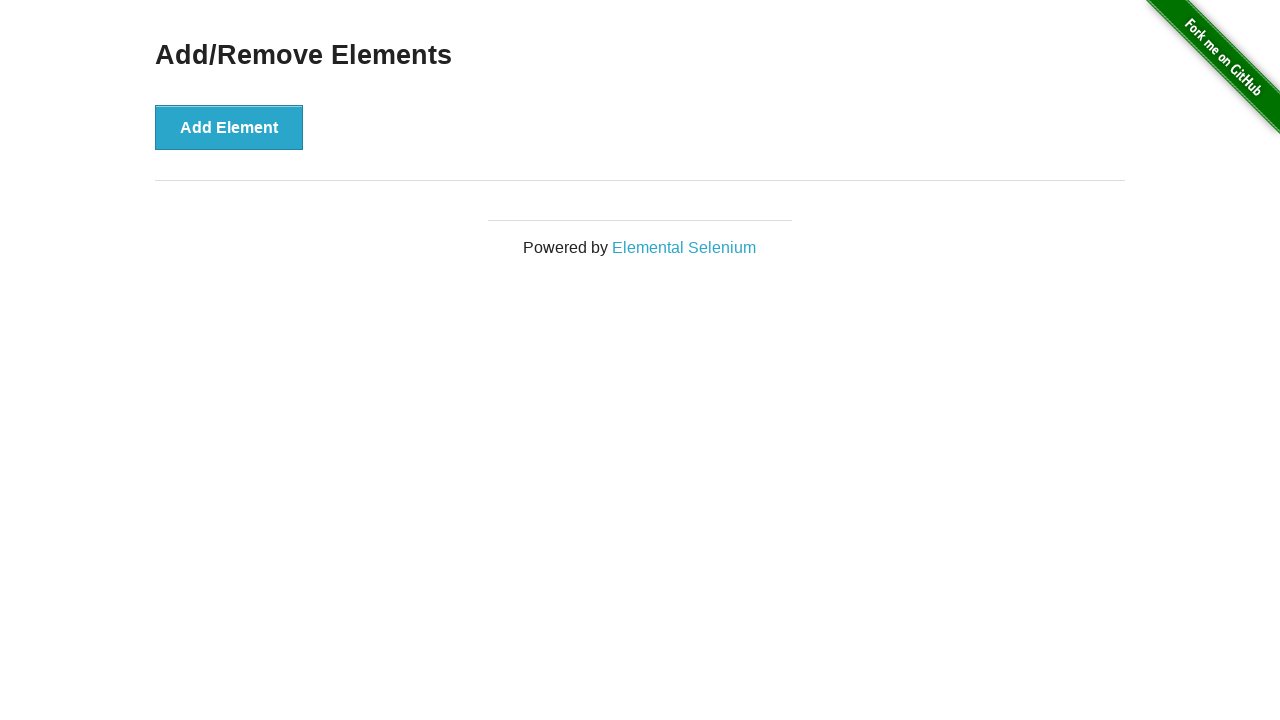

Clicked the 'Add Element' button using JavaScript evaluation
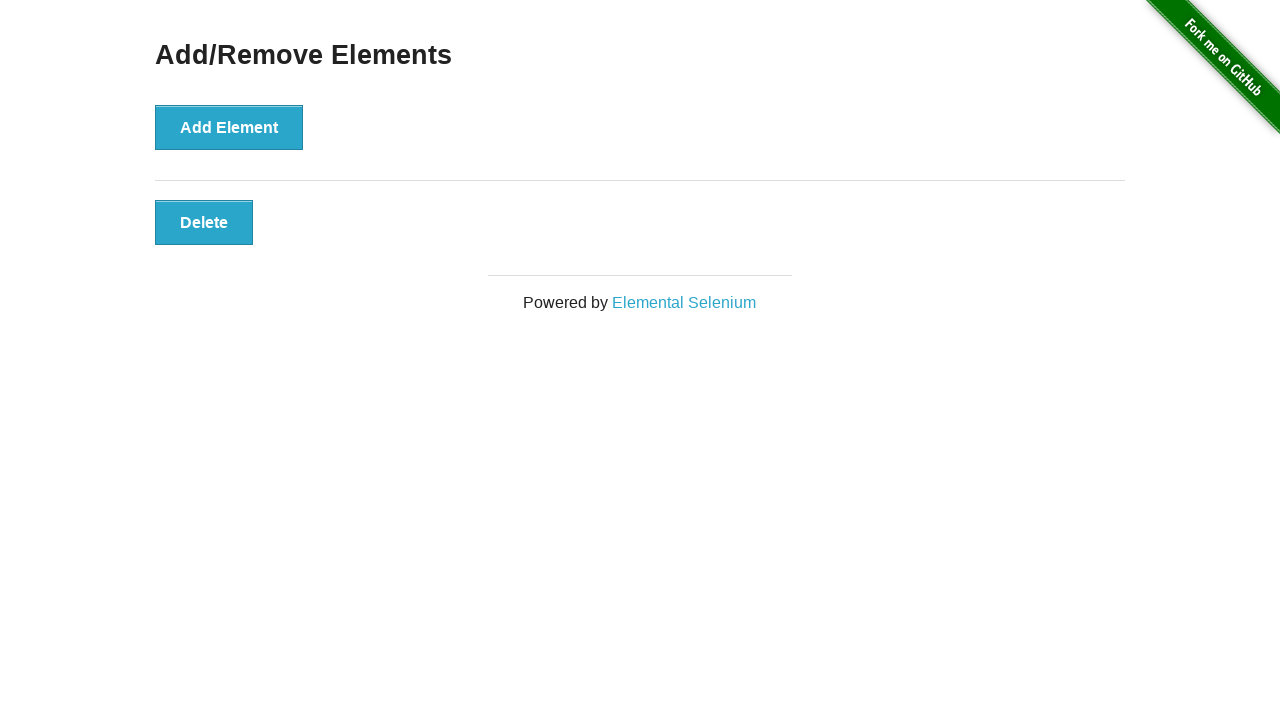

Dynamically added element appeared on the page
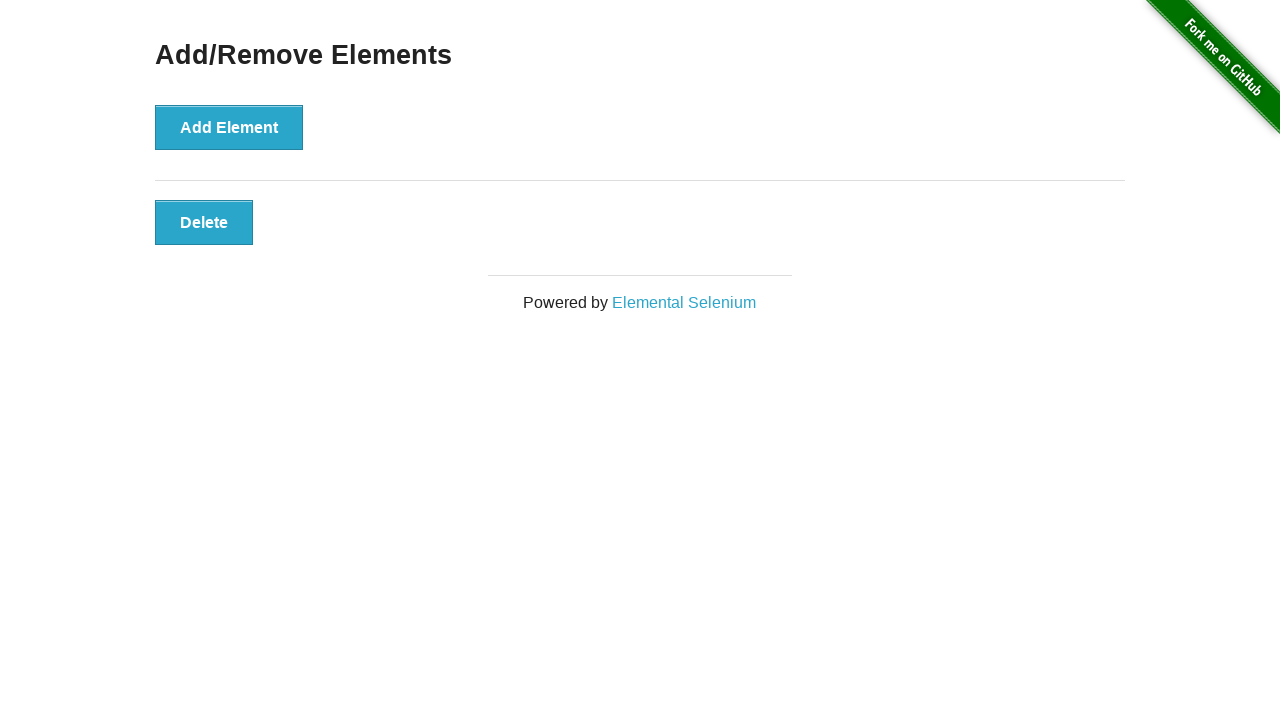

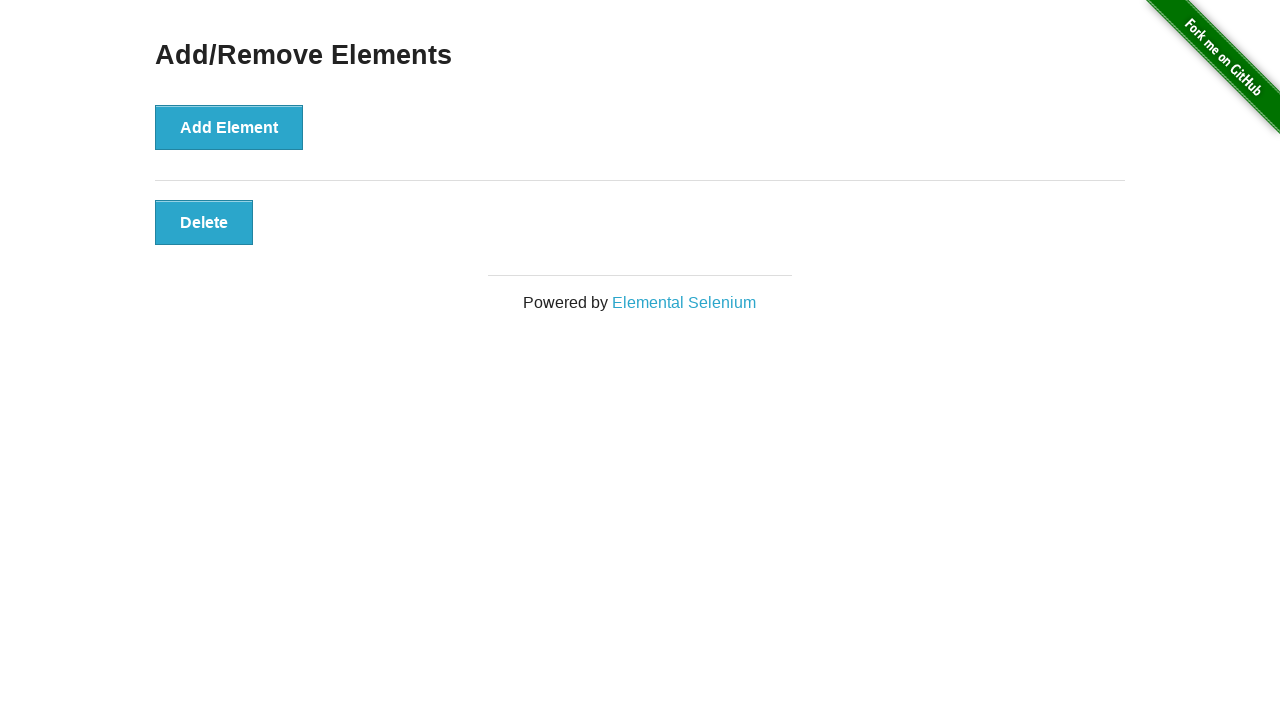